Opens the Ajio retail website homepage and waits for it to load

Starting URL: https://www.ajio.com/

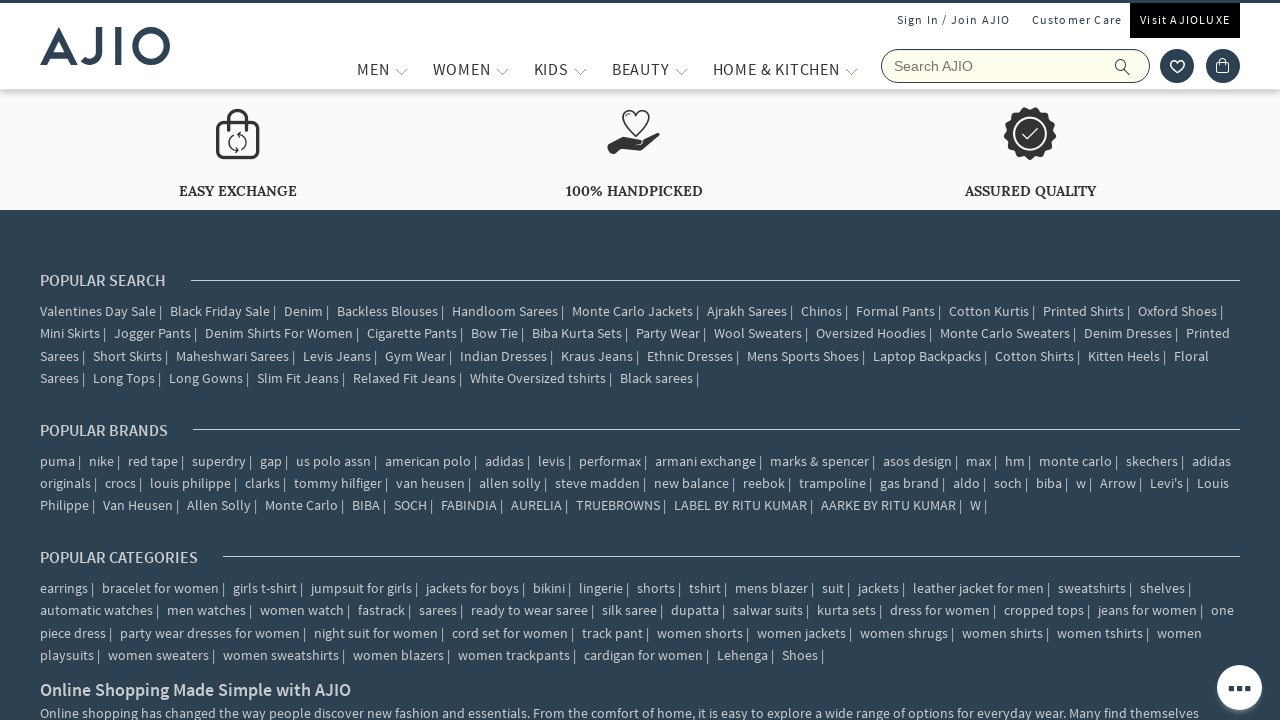

Navigated to Ajio retail website homepage
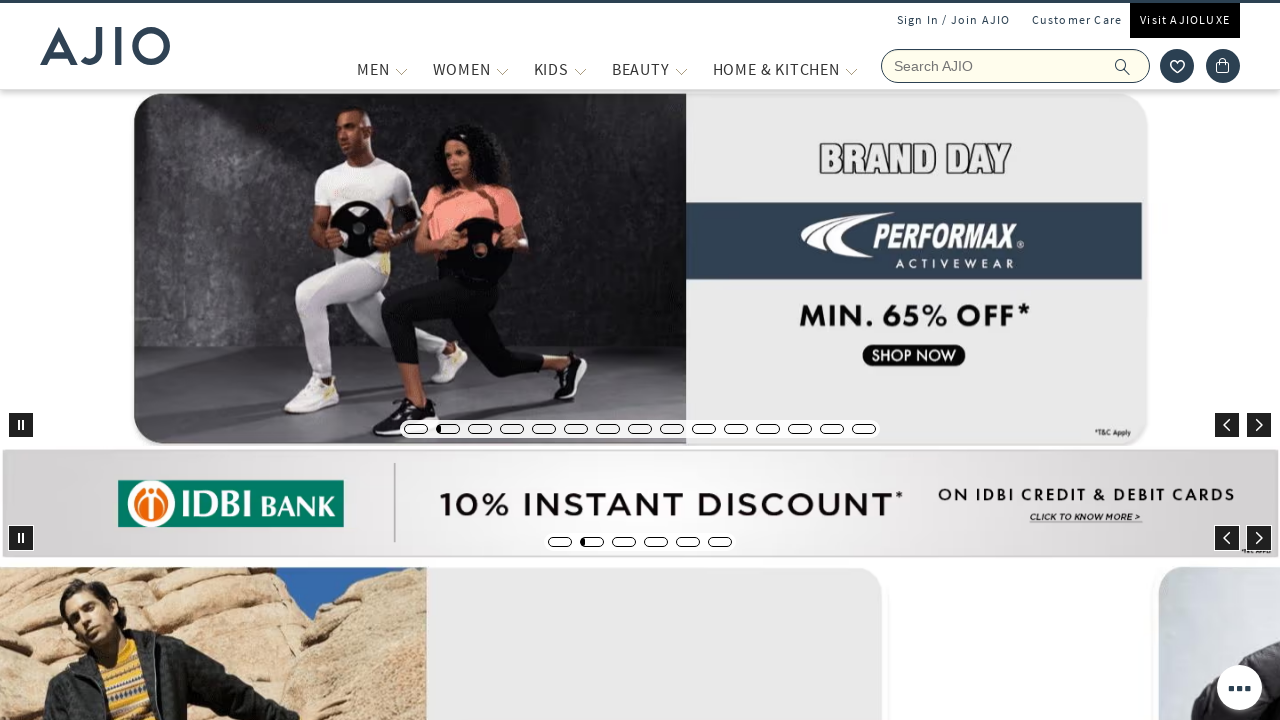

Waited for page to fully load with networkidle state
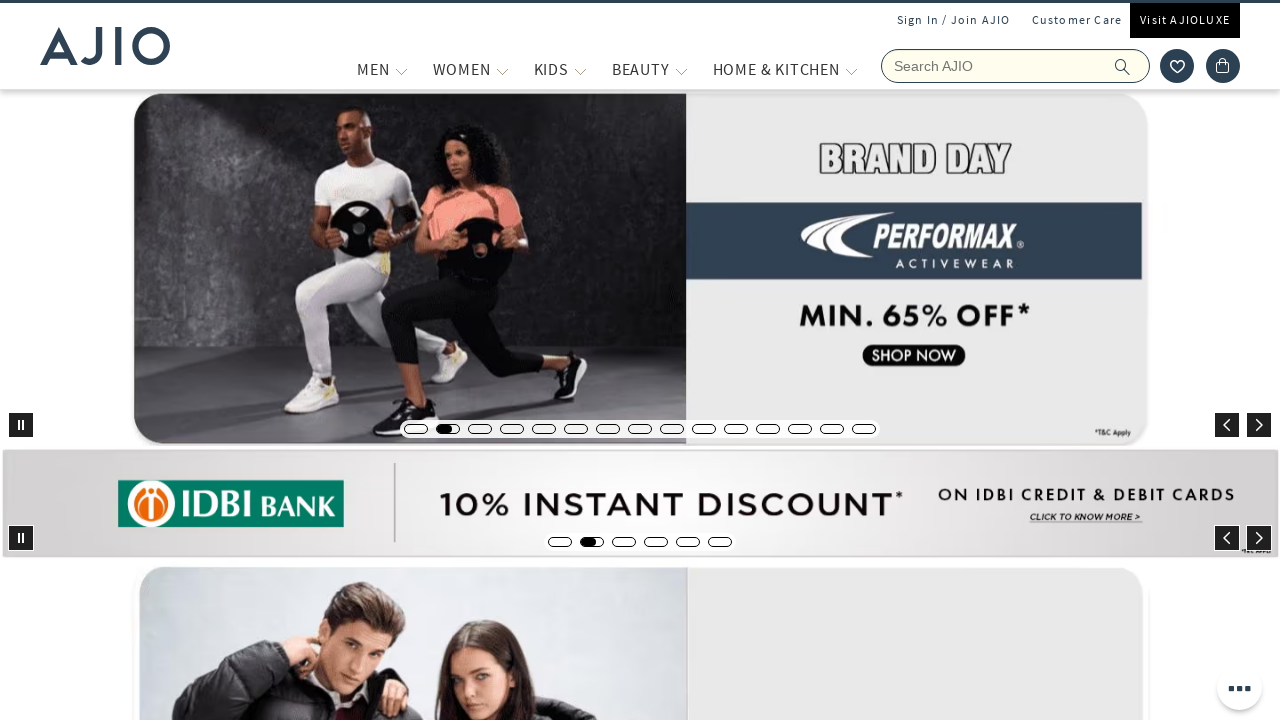

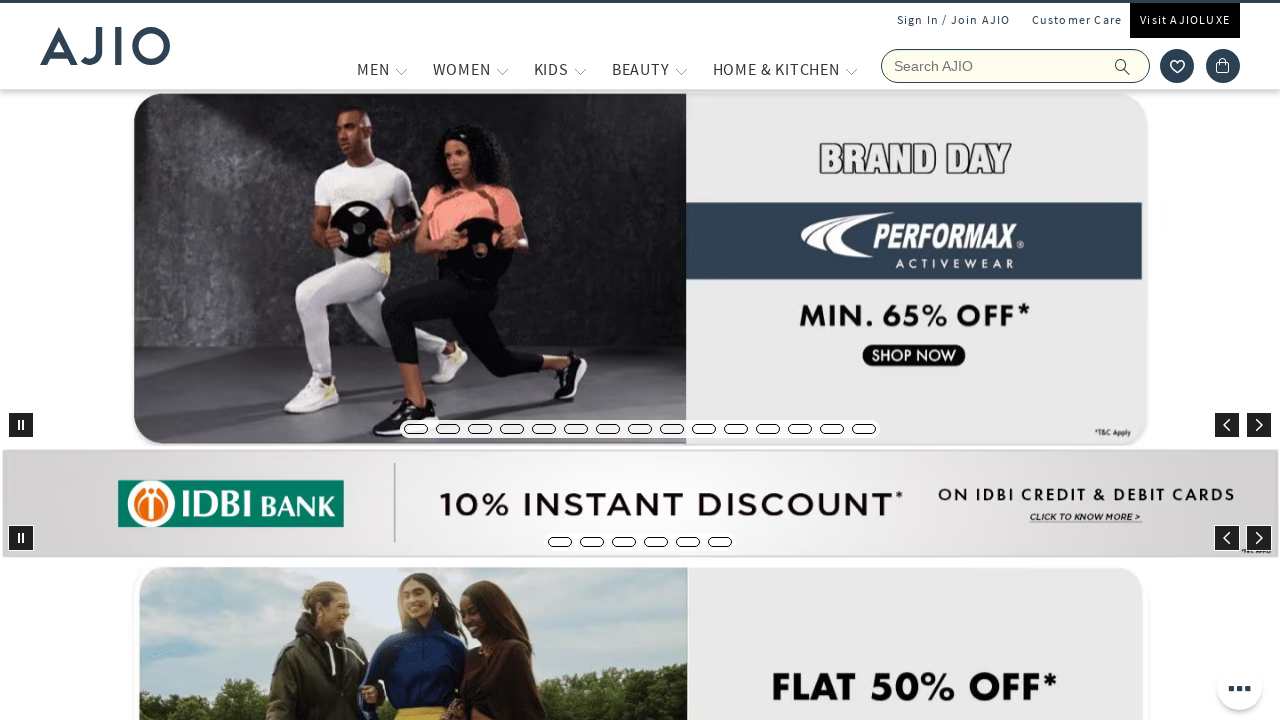